Navigates to Ktronix e-commerce website, hovers over the Celulares (Cellphones) menu category, clicks on the Celulares subcategory, and waits for the product listing page to load with results.

Starting URL: https://www.ktronix.com/

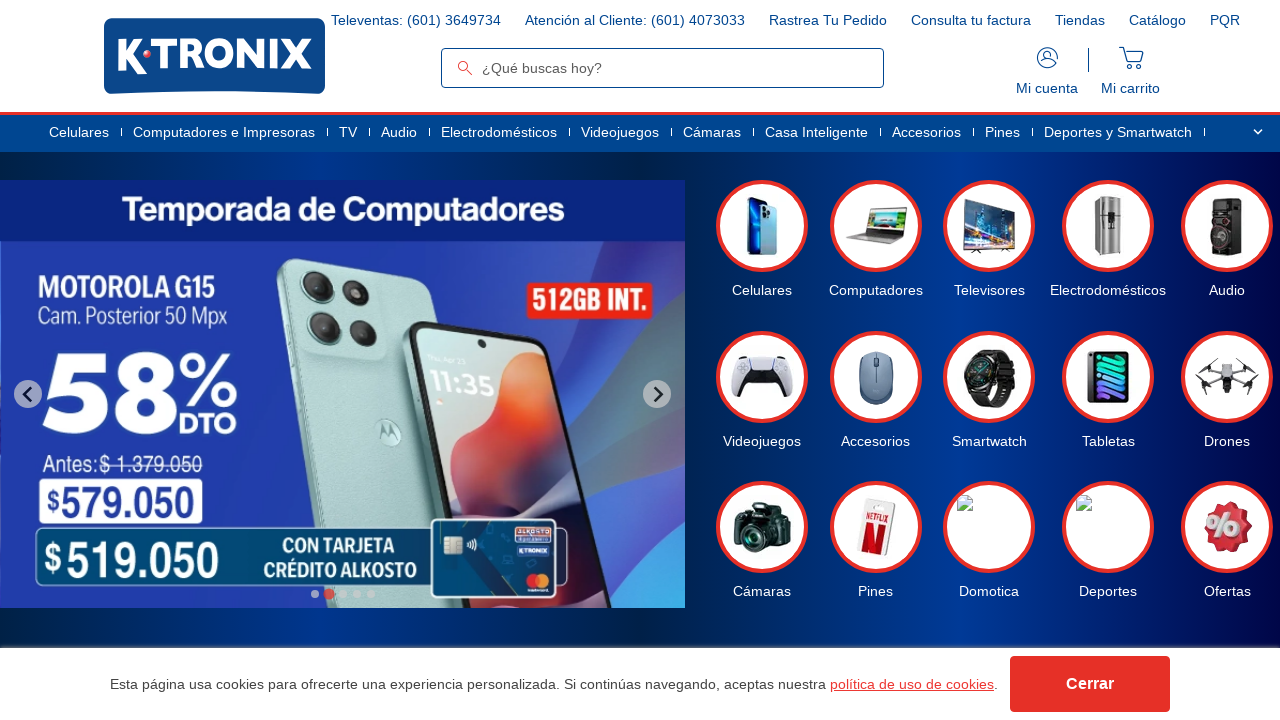

Hovered over Celulares (Cellphones) menu category at (78, 132) on (//a[@title='Celulares'])[1]
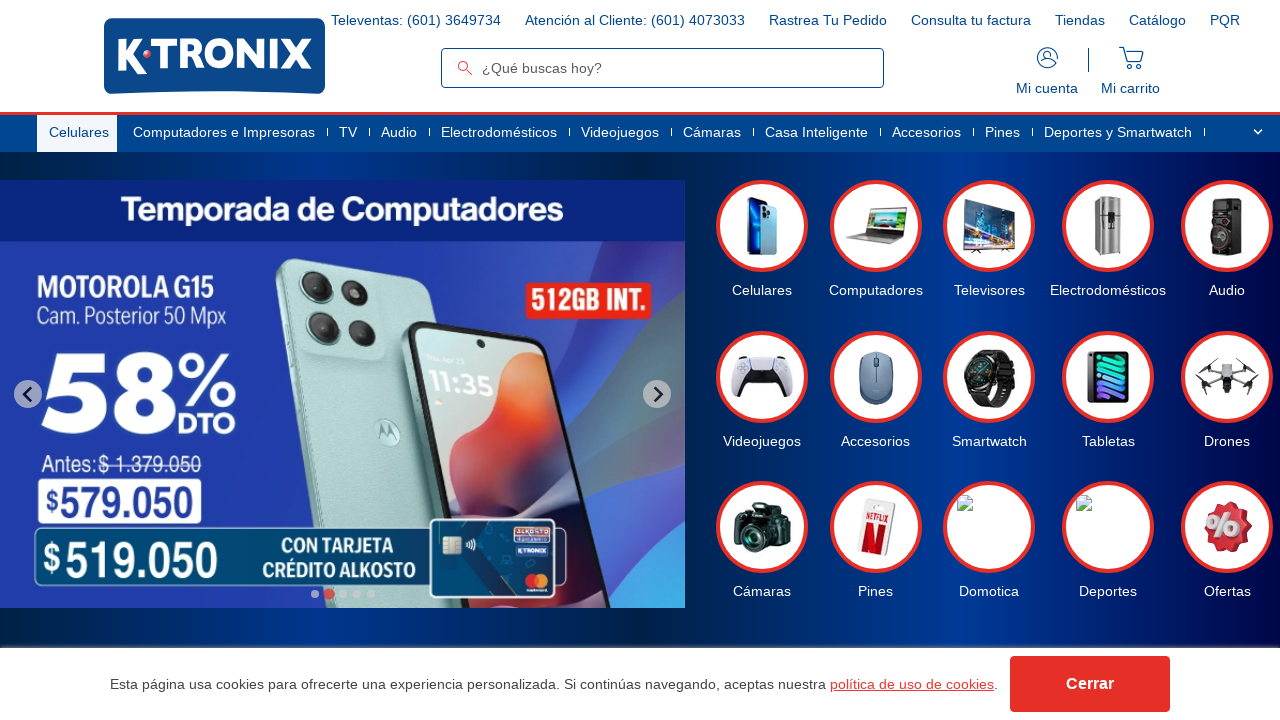

Clicked on Celulares subcategory link at (186, 188) on a[data-subcategory='Celulares']
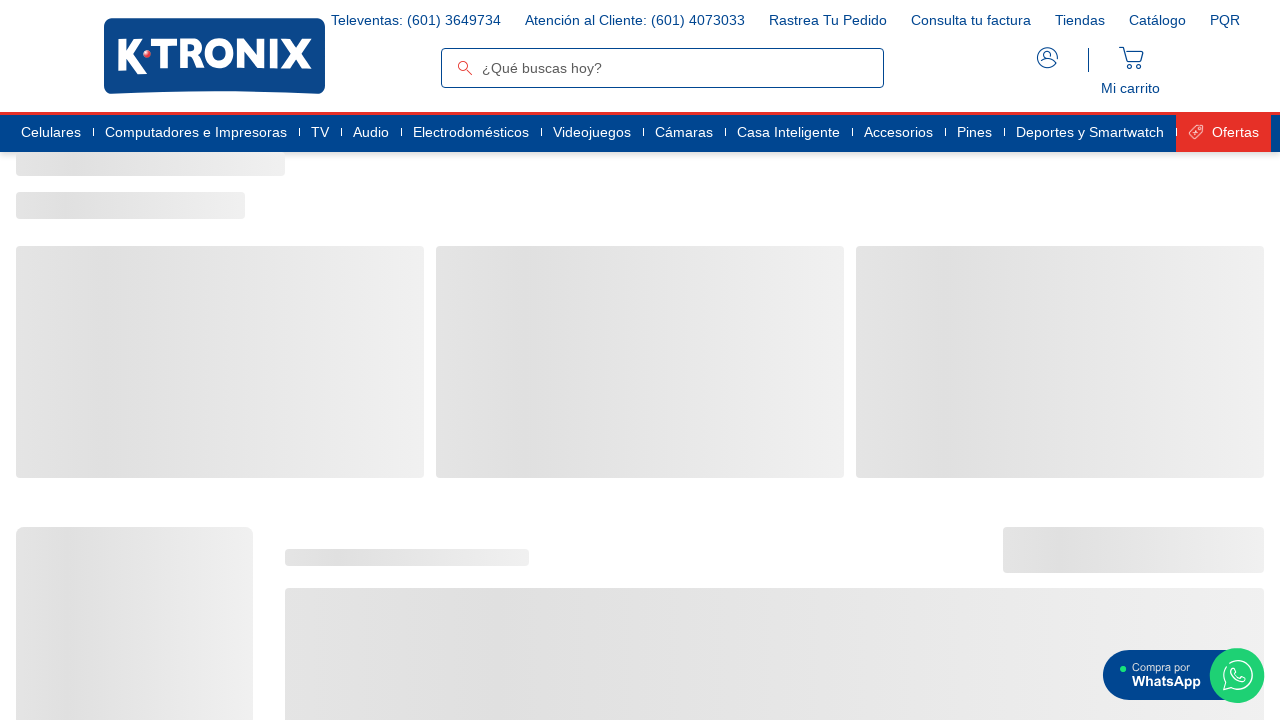

Product listing page loaded with results
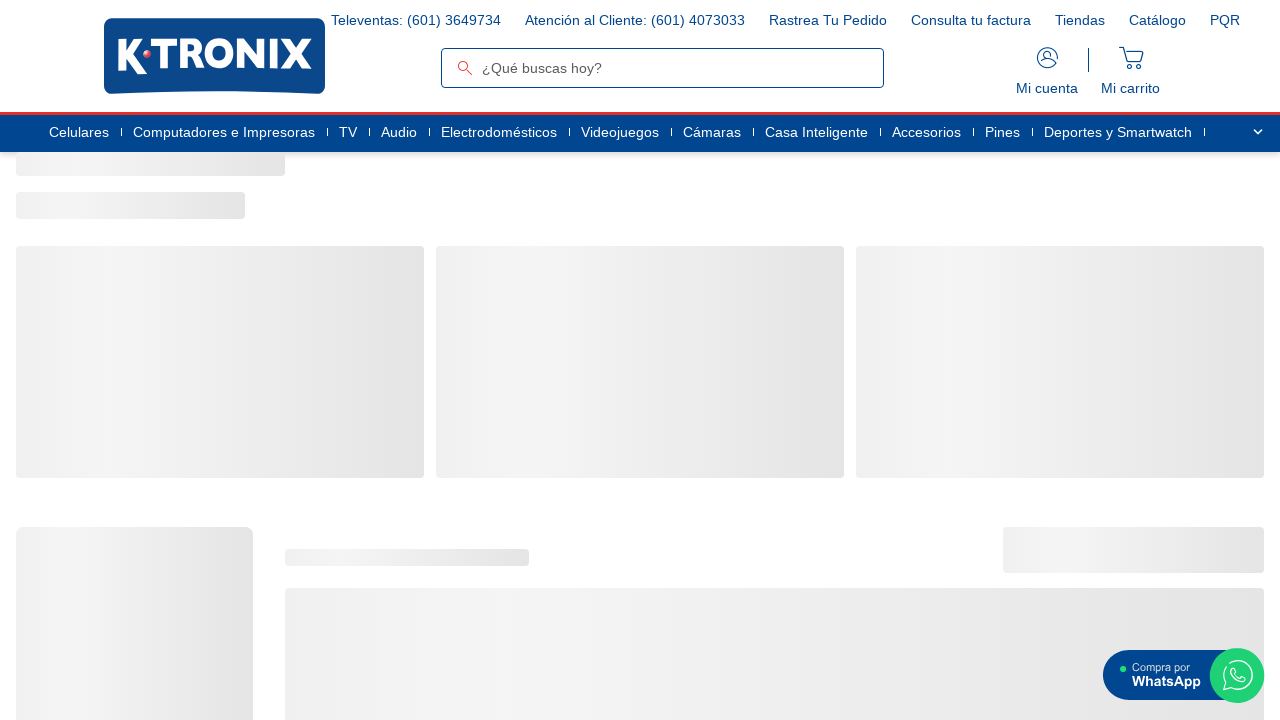

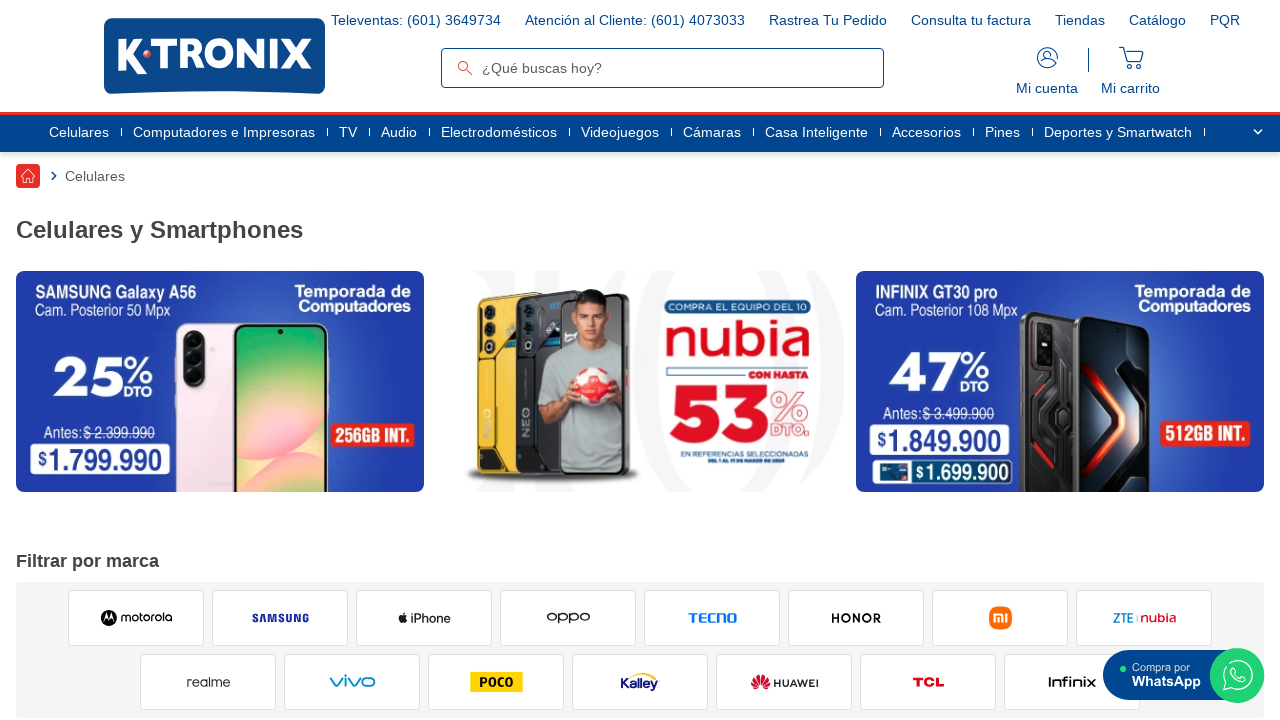